Tests wait functionality by clicking a button that triggers delayed element appearance, then filling the newly appeared text field

Starting URL: https://www.hyrtutorials.com/p/waits-demo.html

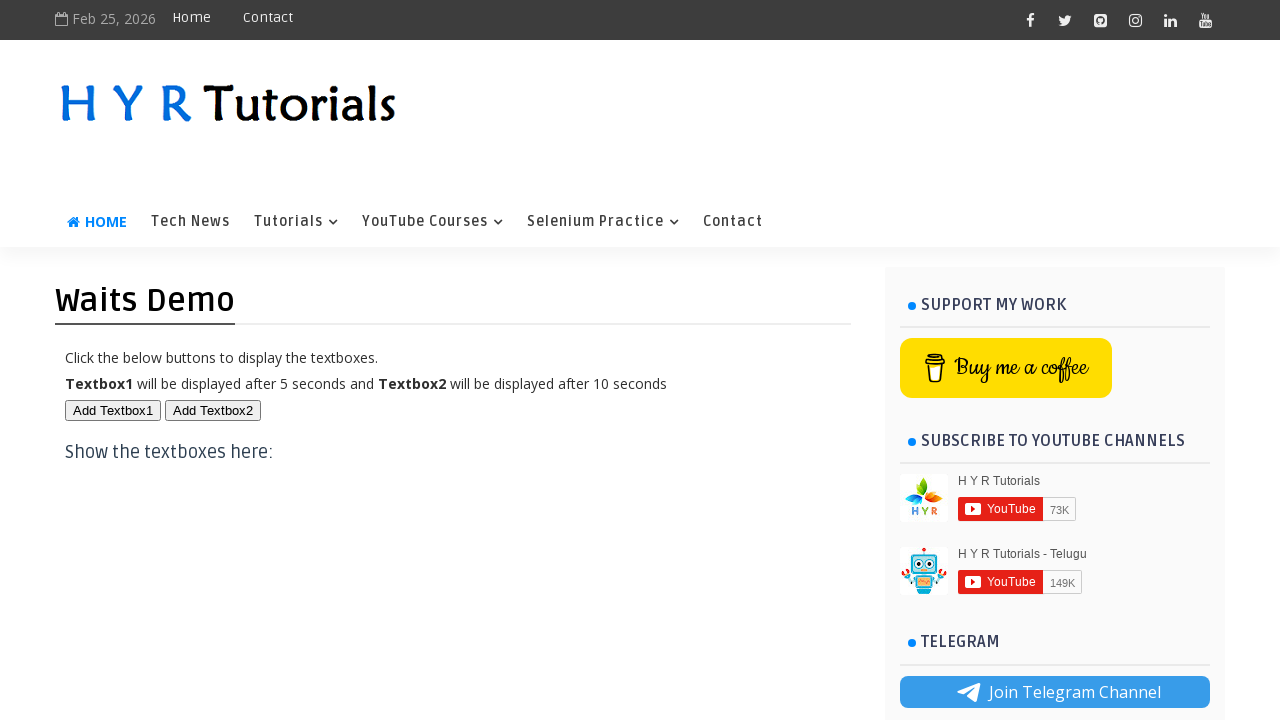

Clicked button #btn2 to trigger delayed element appearance at (213, 410) on #btn2
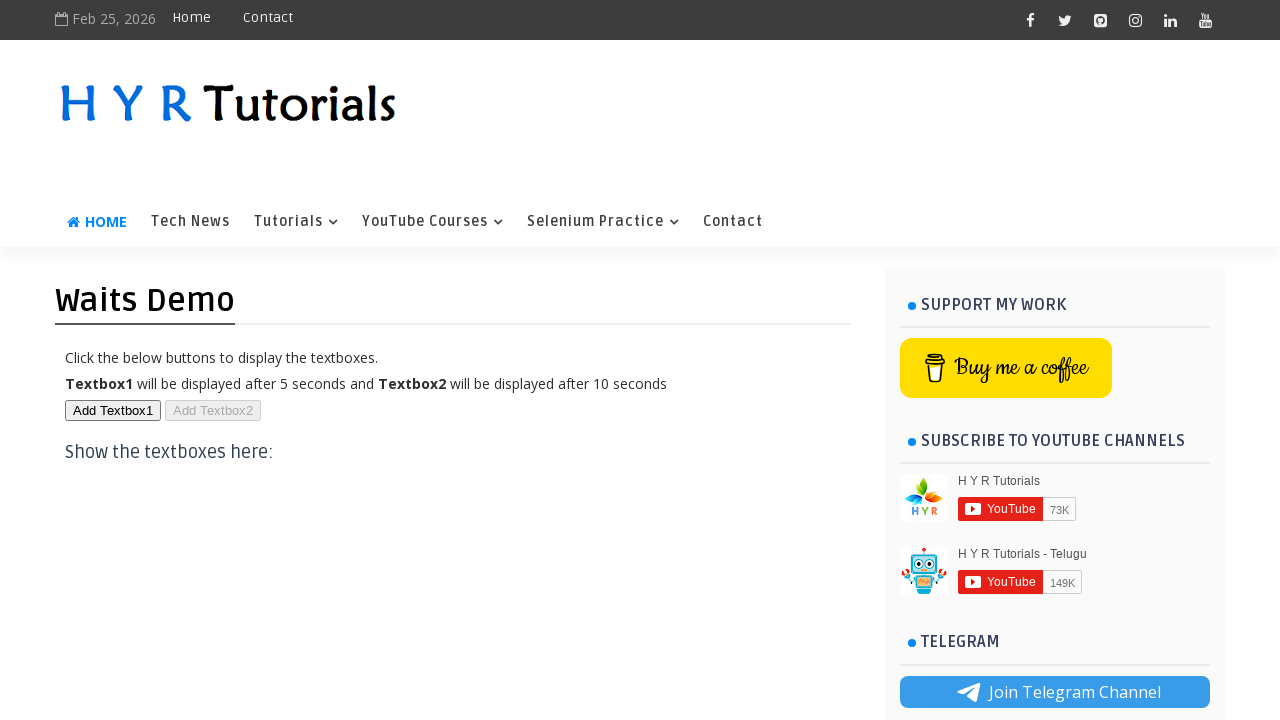

Text field #txt2 appeared after waiting up to 30 seconds
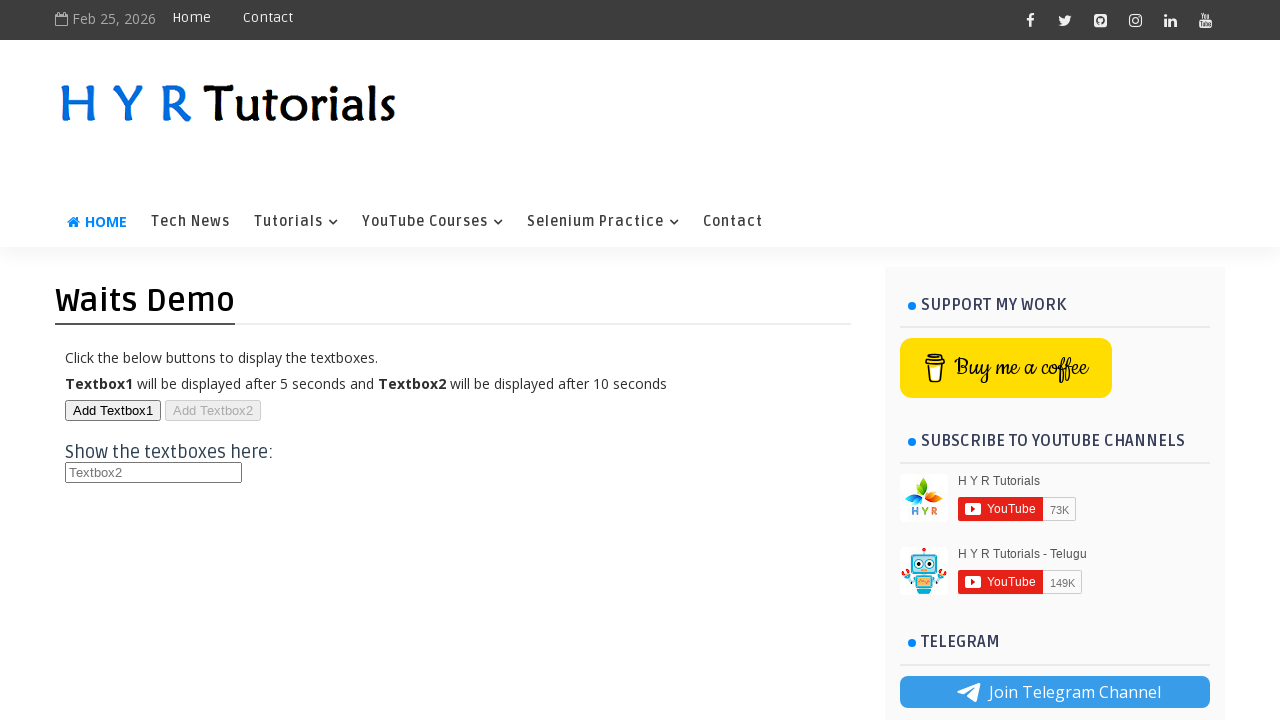

Filled text field #txt2 with 'text enter' on #txt2
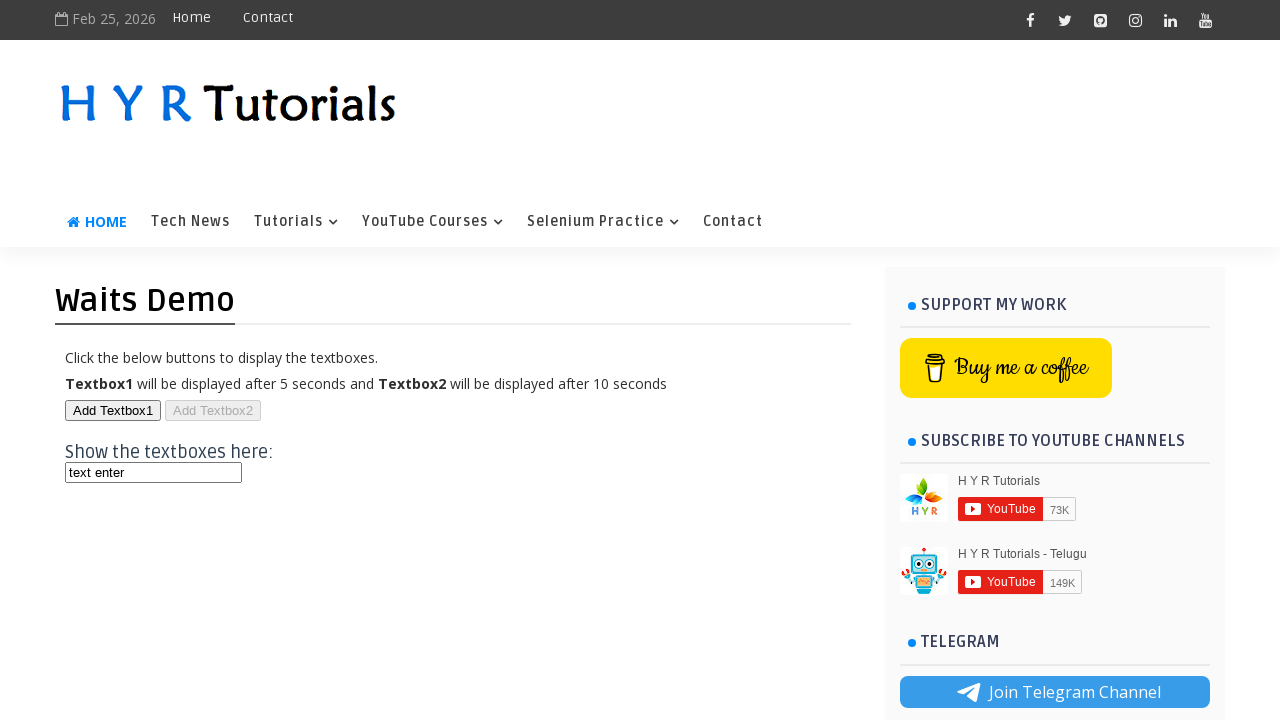

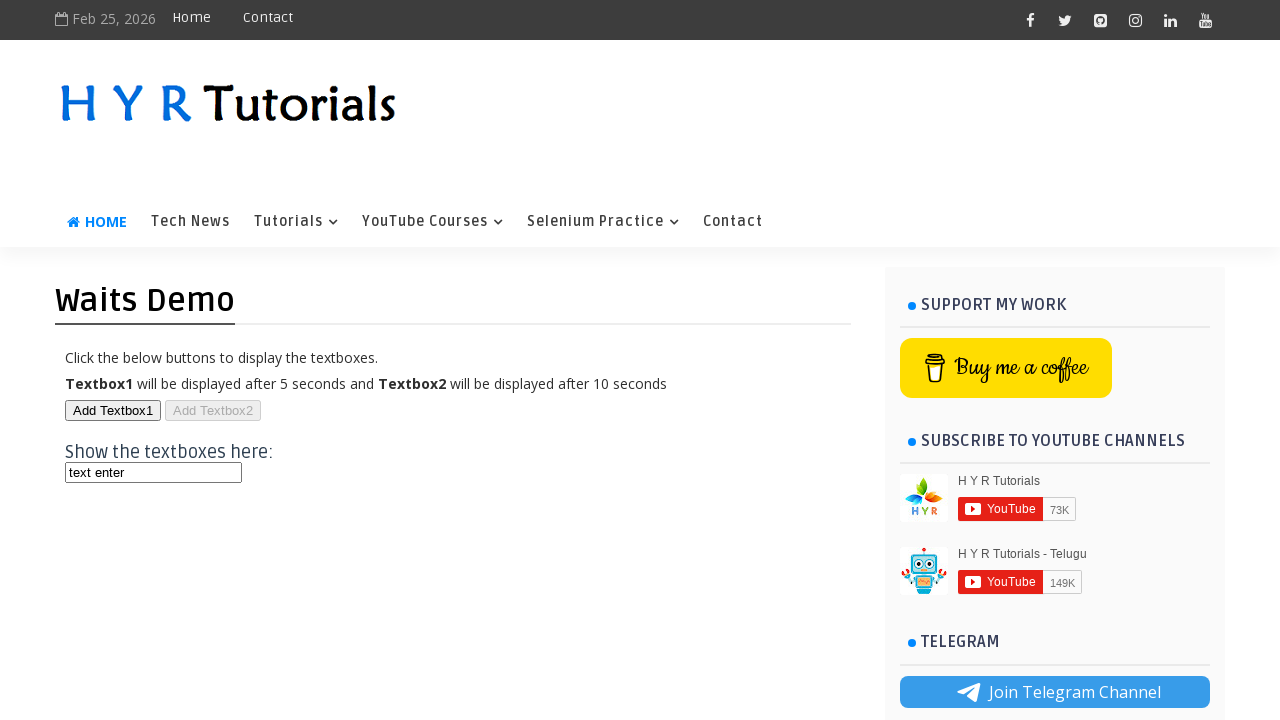